Tests progress bar functionality by waiting for it to complete and verifying the completion message appears

Starting URL: https://seleniumui.moderntester.pl/progressbar.php

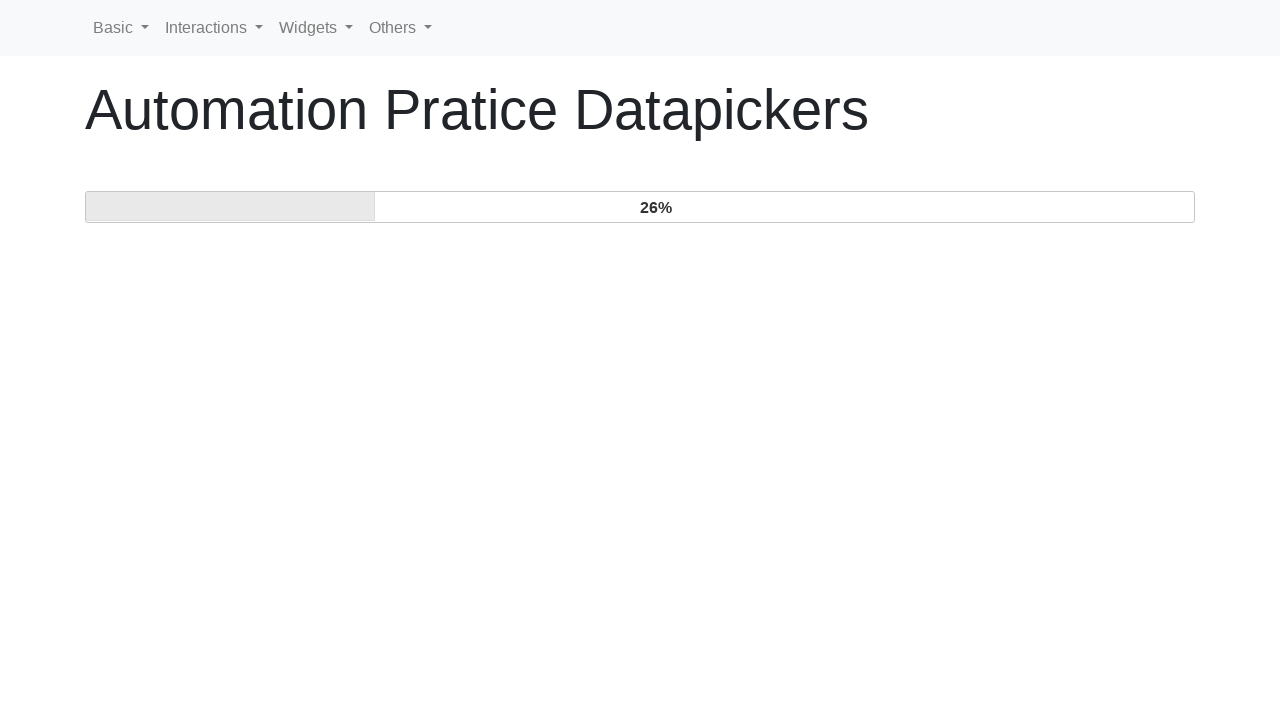

Waited for progress bar to complete
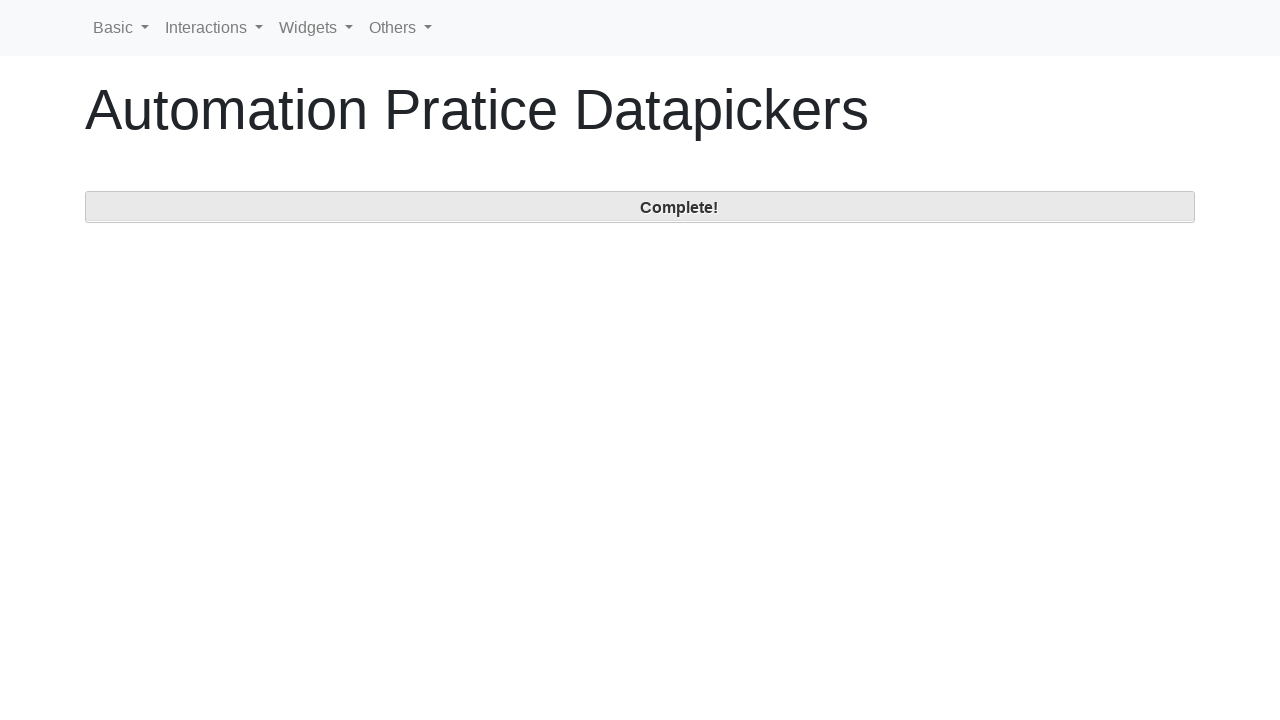

Verified completion message 'Complete!' appears
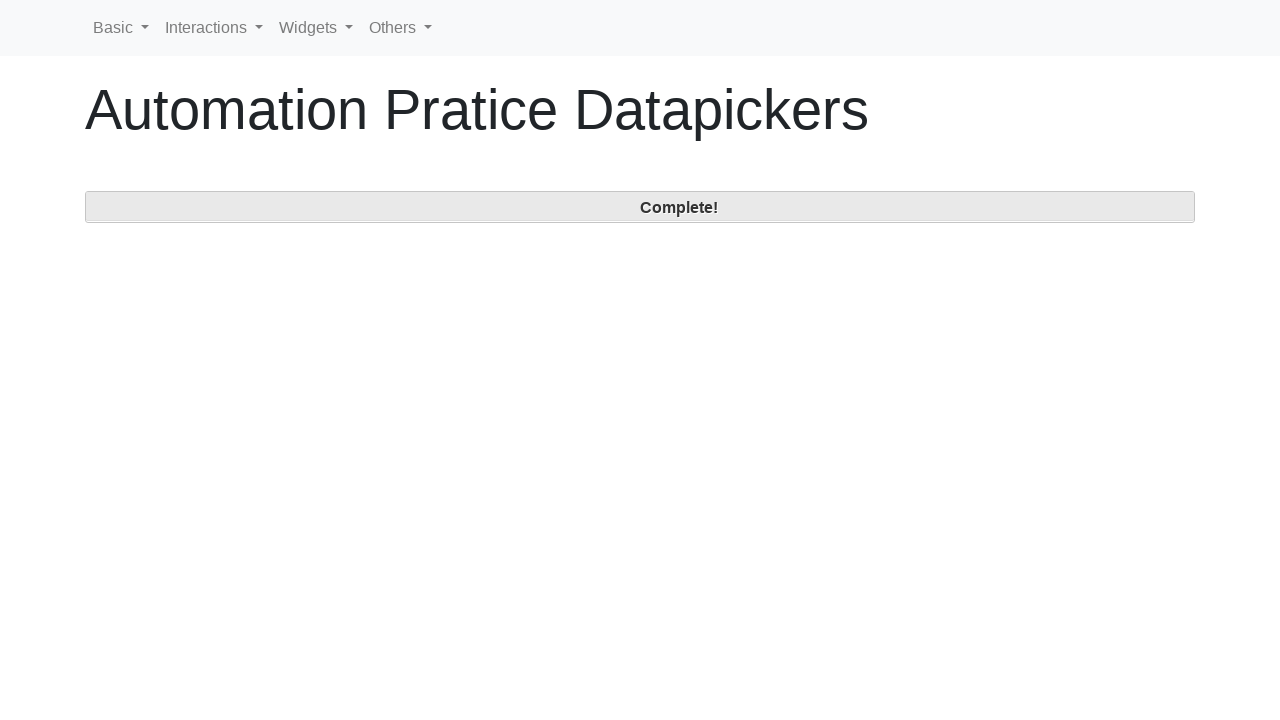

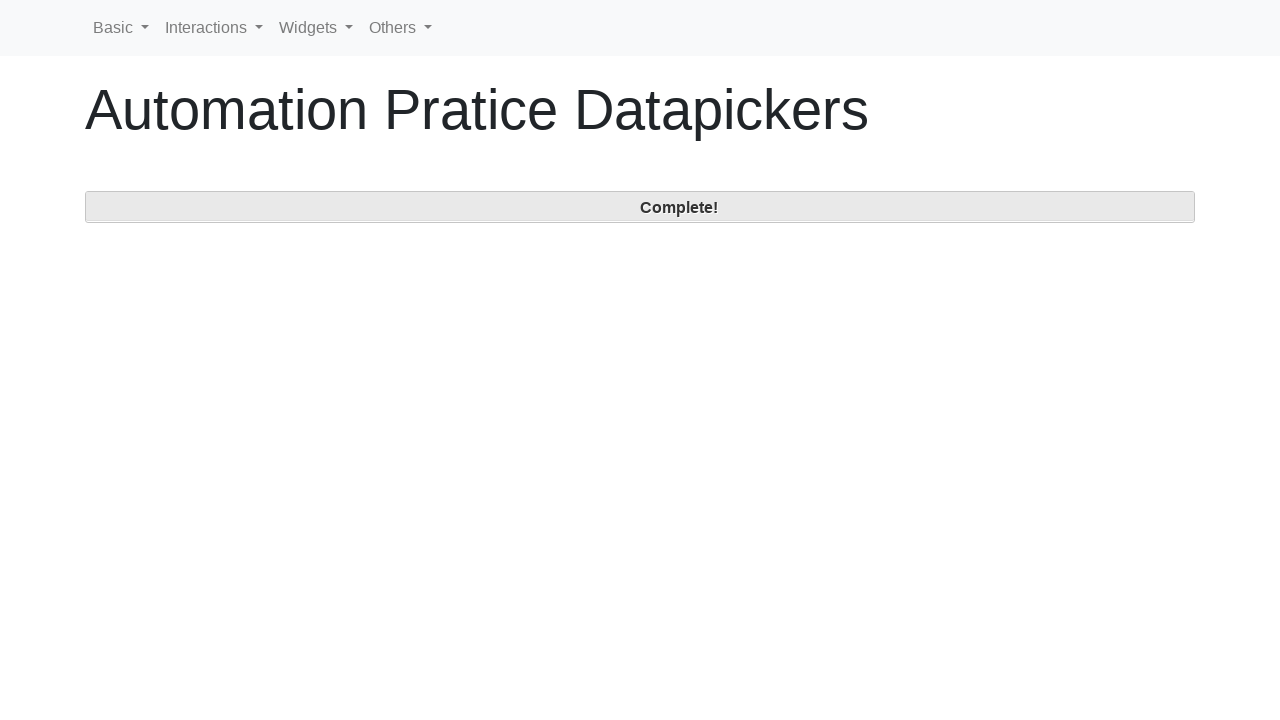